Tests an e-commerce shopping cart flow by adding multiple vegetables to cart, proceeding to checkout, and applying a promo code

Starting URL: https://rahulshettyacademy.com/seleniumPractise/#/

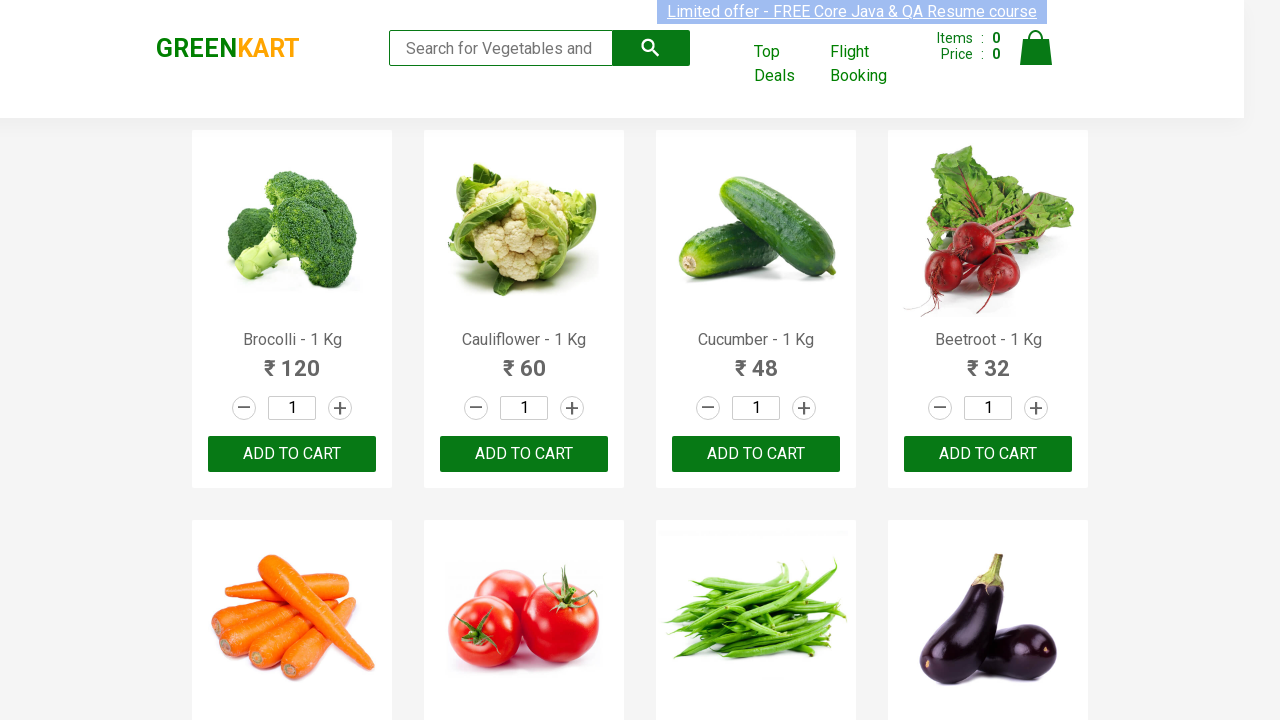

Retrieved all product names from the page
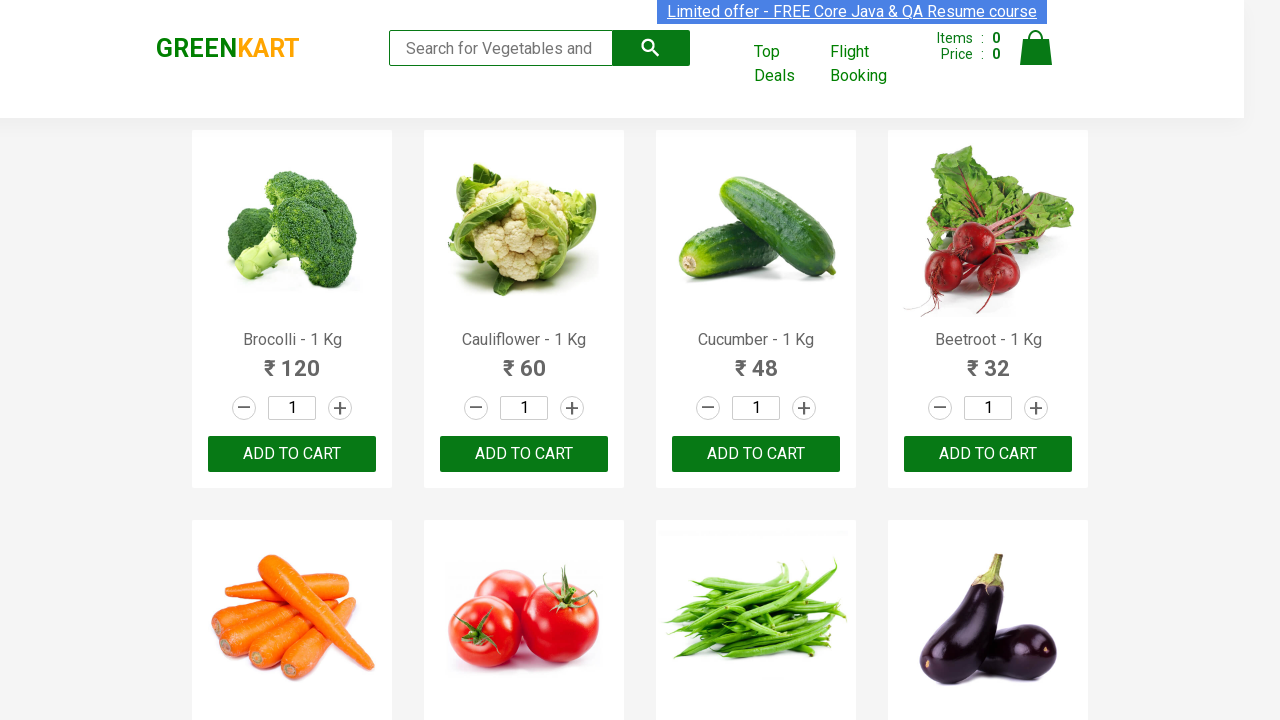

Added Brocolli to cart at (292, 454) on xpath=//div[@class='product-action']/button >> nth=0
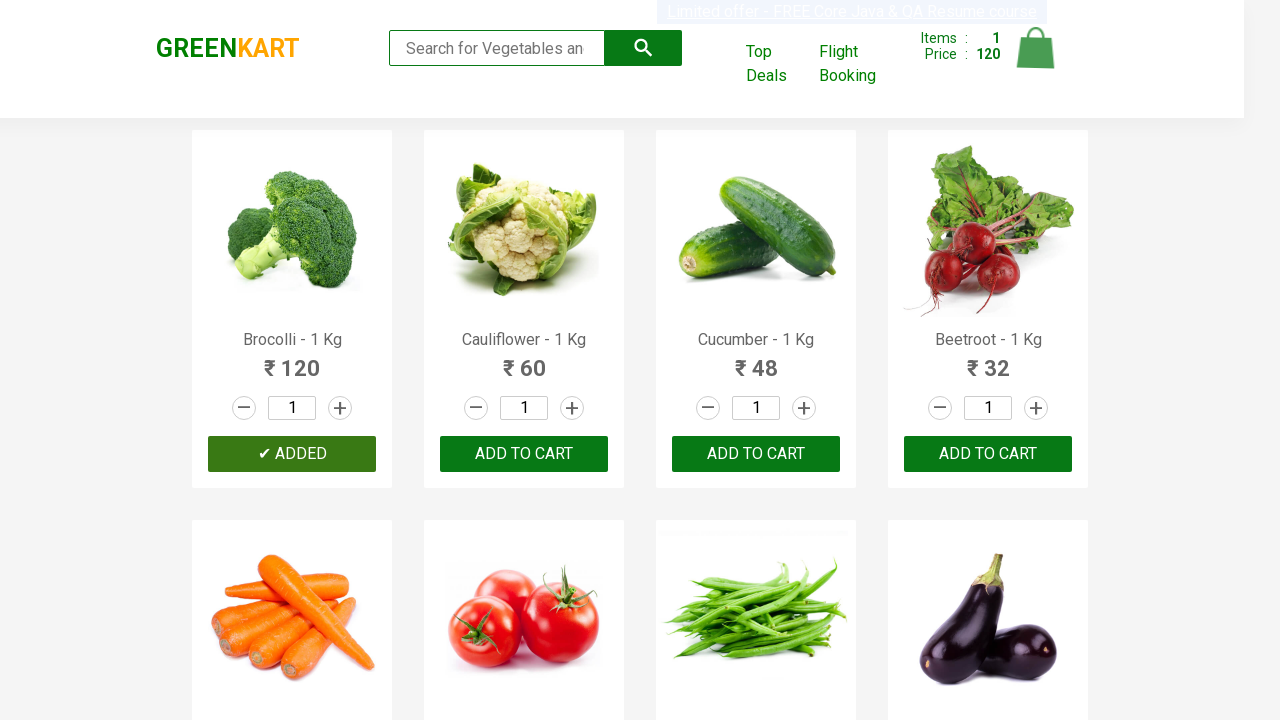

Added Cucumber to cart at (756, 454) on xpath=//div[@class='product-action']/button >> nth=2
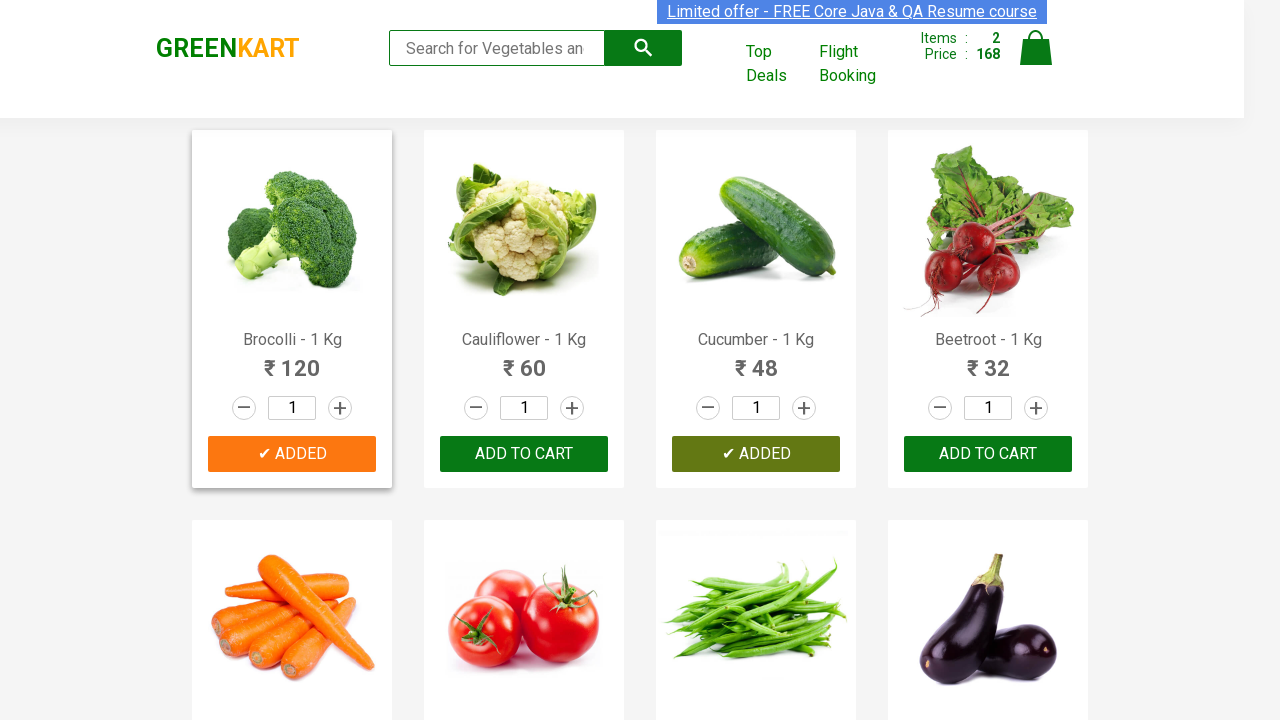

Added Beetroot to cart at (988, 454) on xpath=//div[@class='product-action']/button >> nth=3
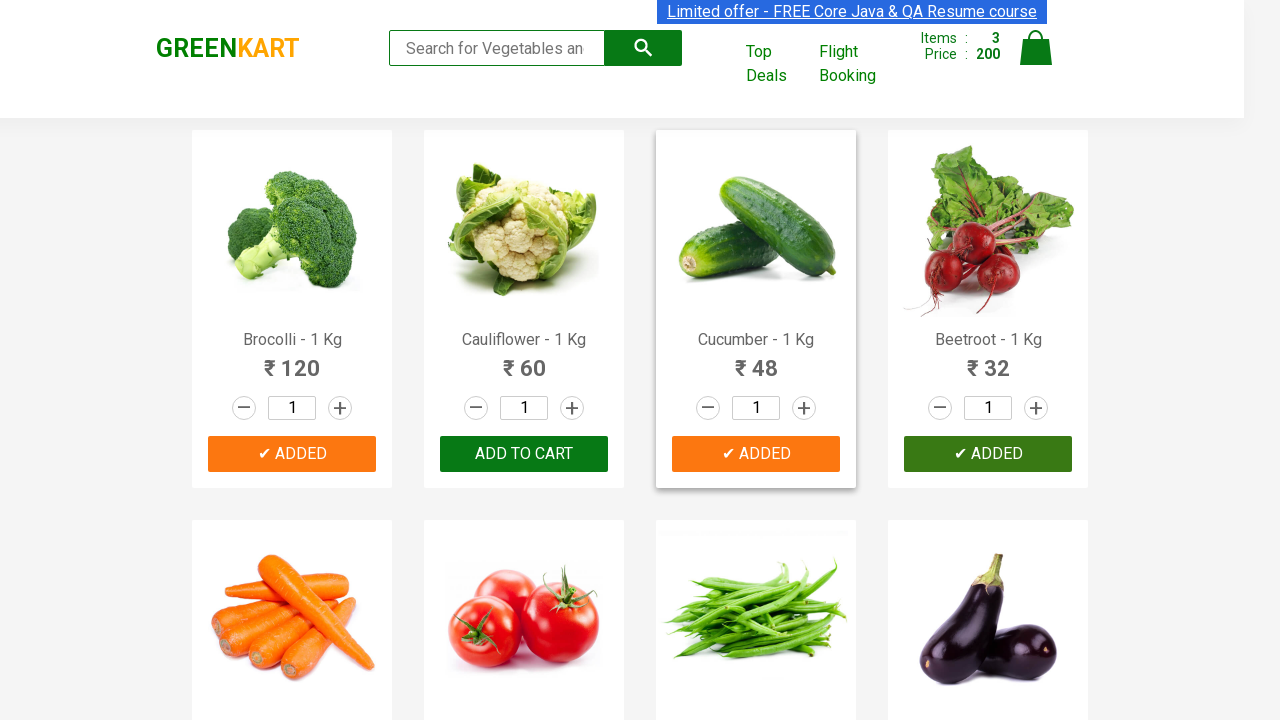

Clicked on cart icon to view shopping cart at (1036, 48) on img[alt='Cart']
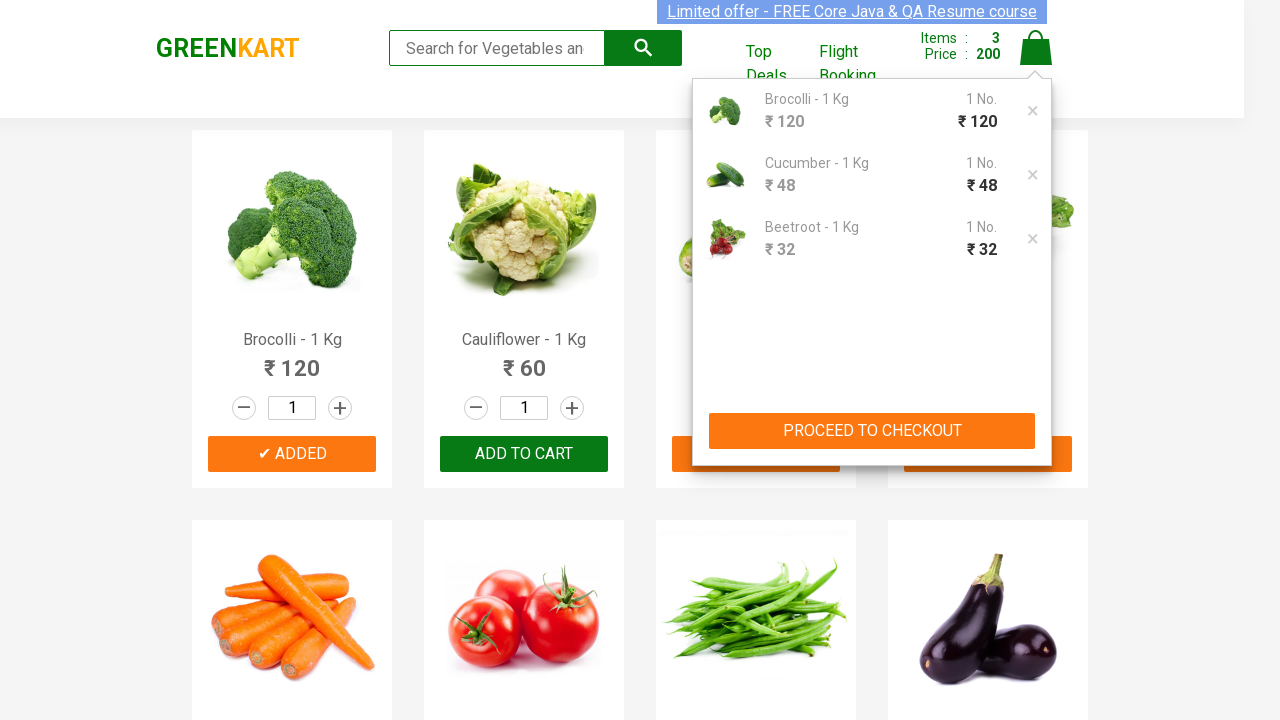

Clicked PROCEED TO CHECKOUT button at (872, 431) on xpath=//button[contains(text(), 'PROCEED TO CHECKOUT')]
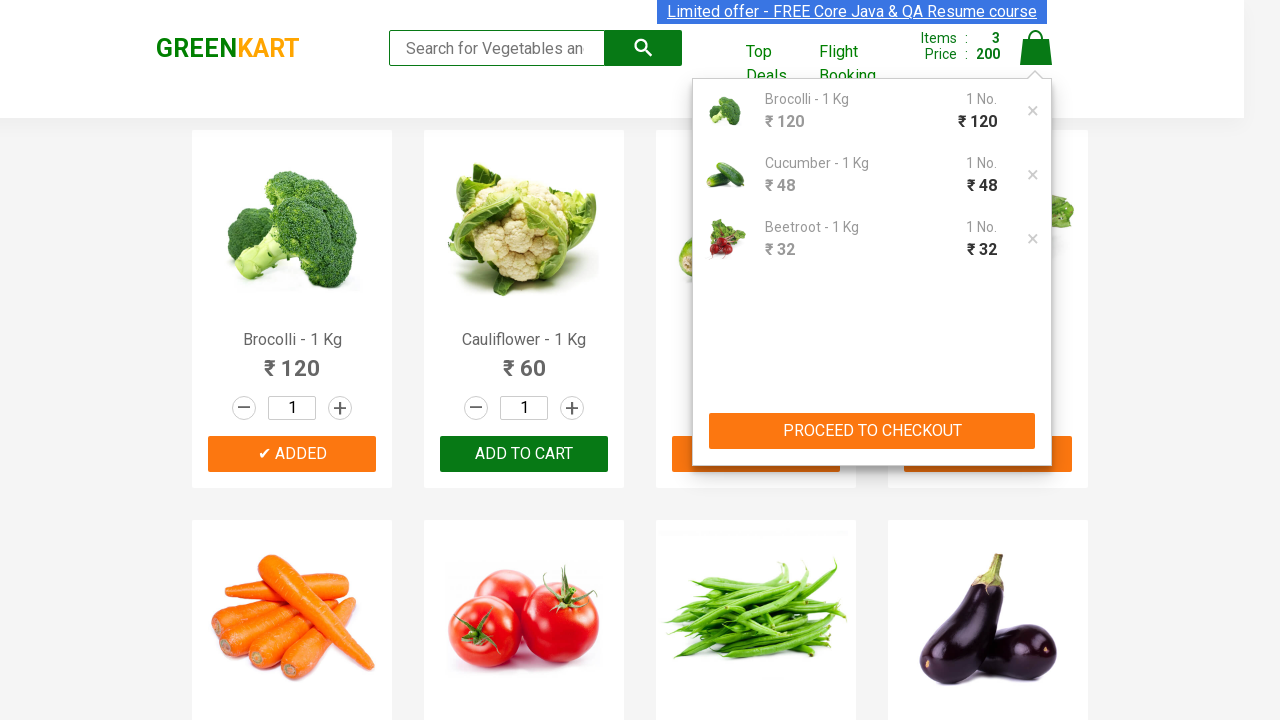

Promo code input field loaded
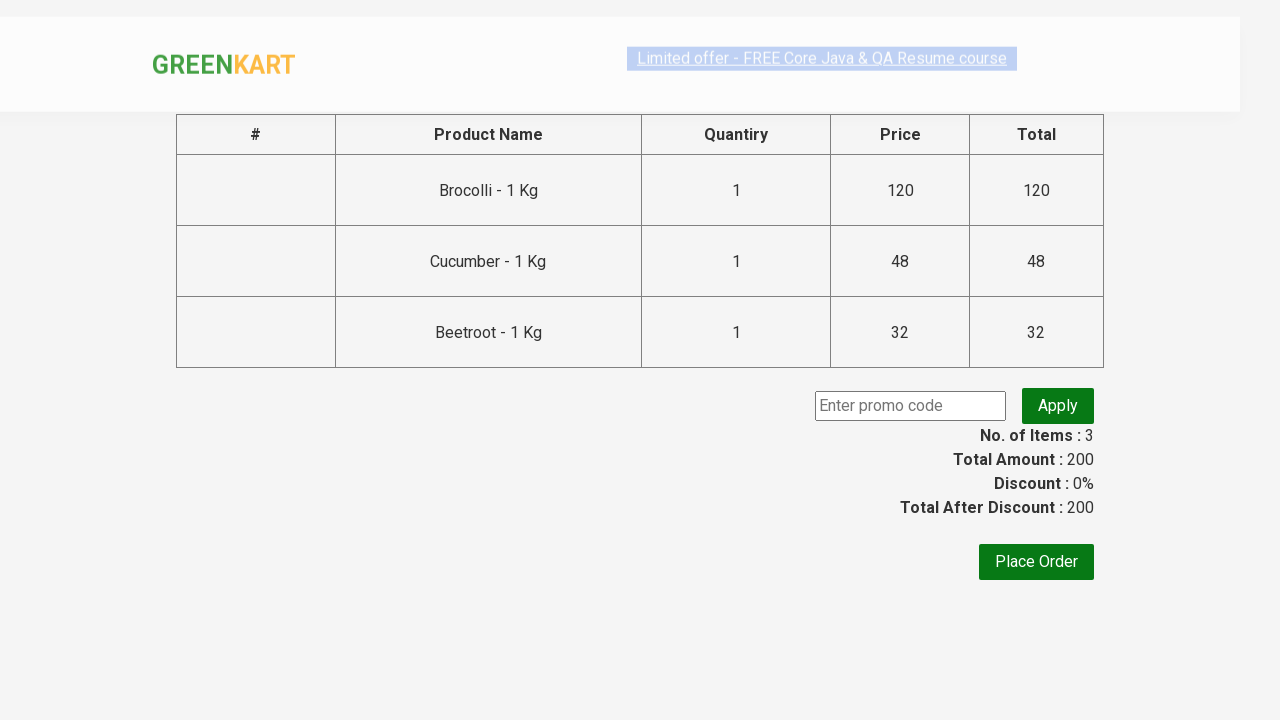

Entered promo code 'rahulshettyacademy' in the input field on //input[@class='promoCode']
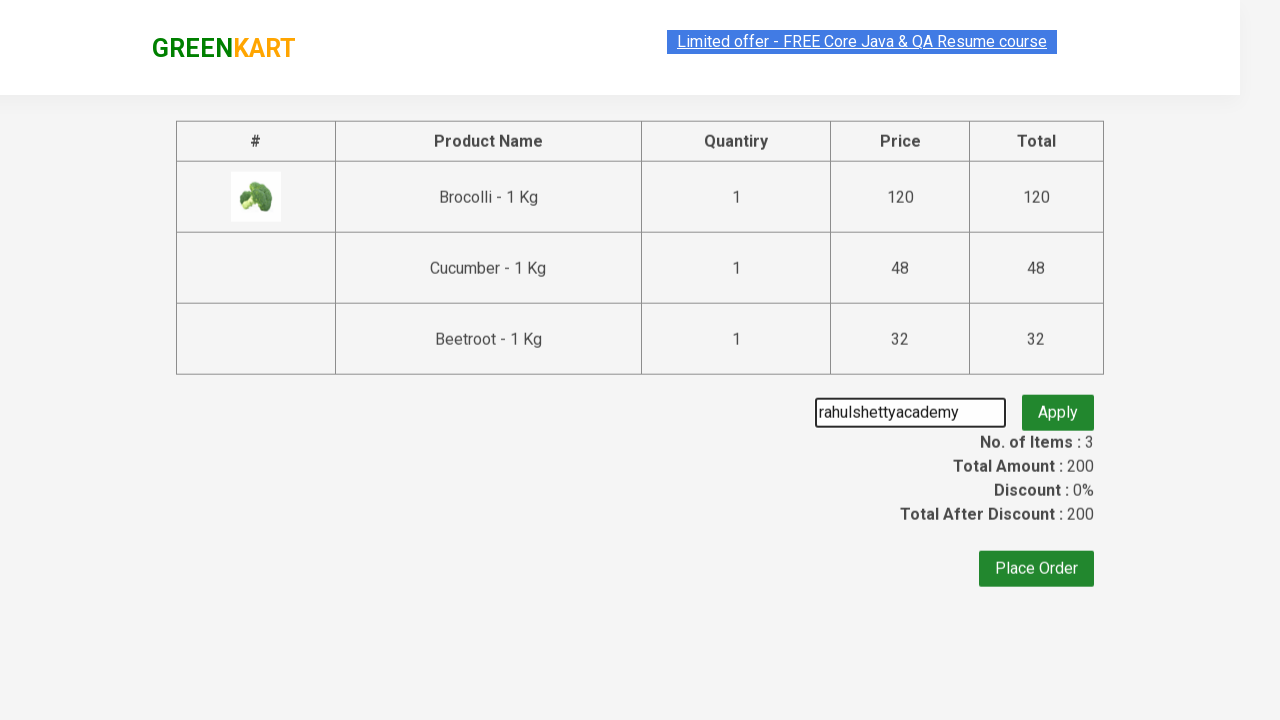

Clicked apply promo button at (1058, 406) on xpath=//button[@class='promoBtn']
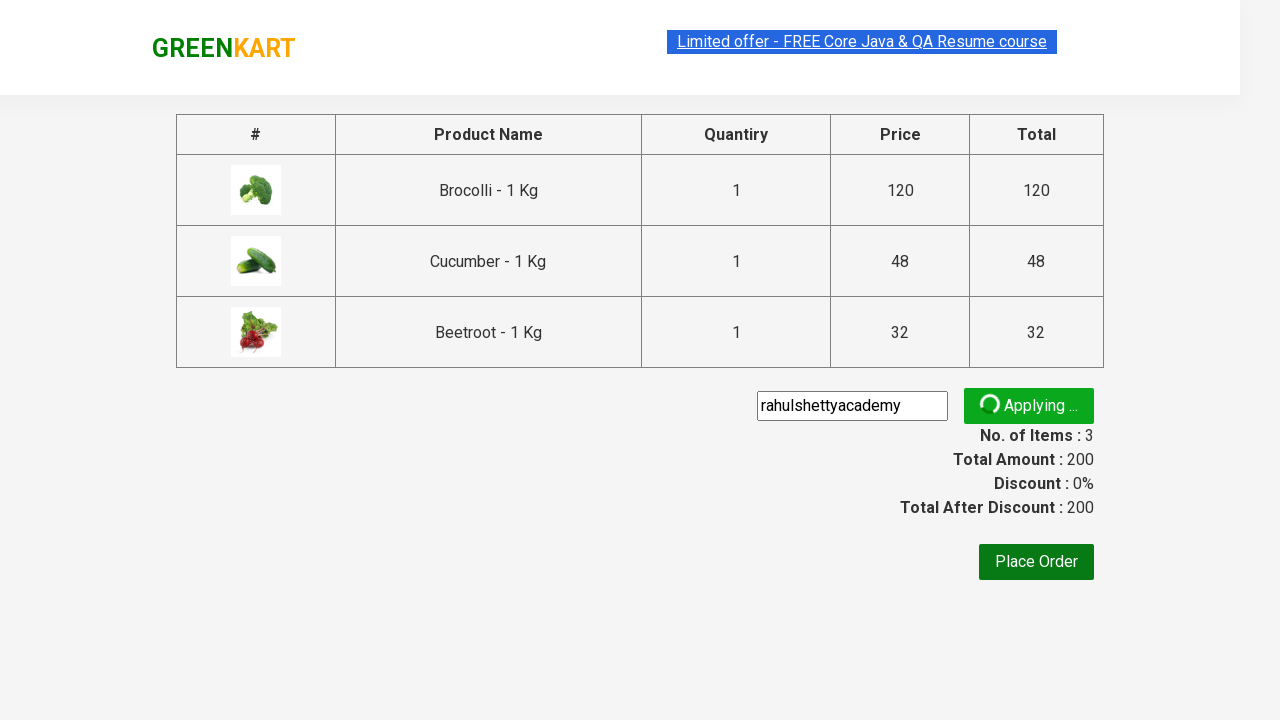

Promo code was successfully applied and confirmation message appeared
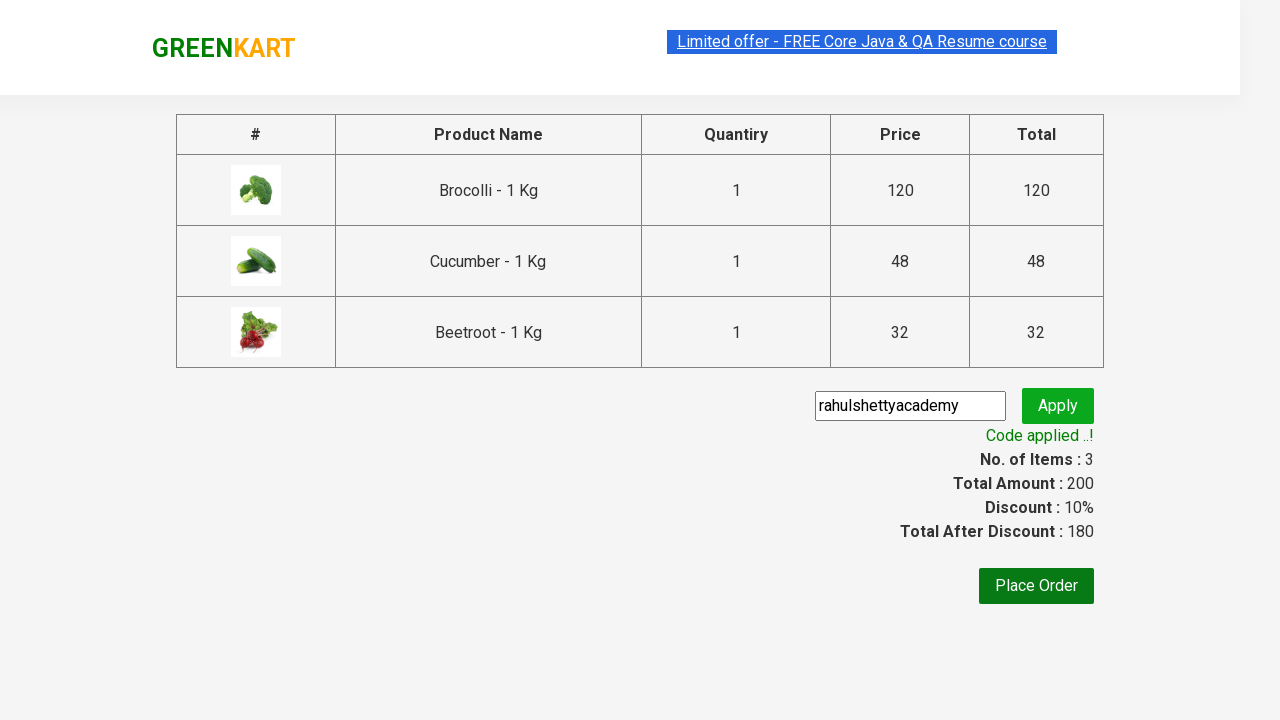

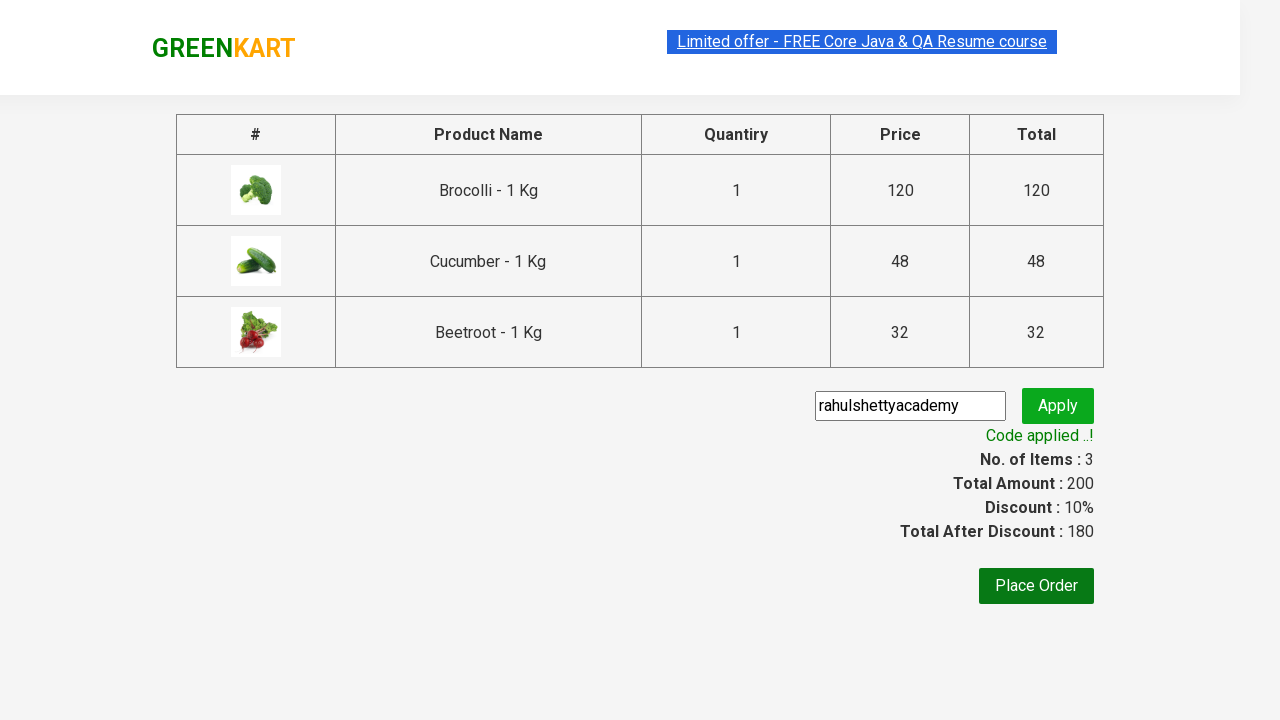